Tests checkbox functionality by ensuring both checkboxes are selected, clicking them only if they are not already checked

Starting URL: https://the-internet.herokuapp.com/checkboxes

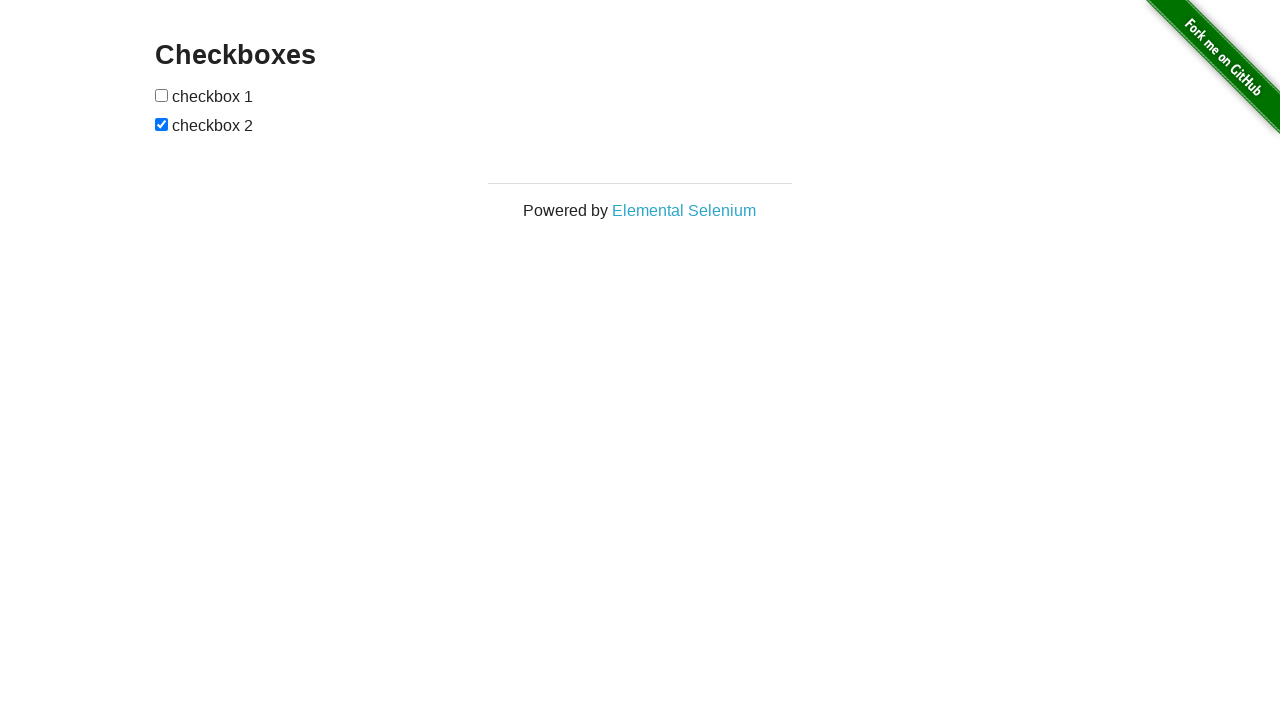

Located first checkbox element
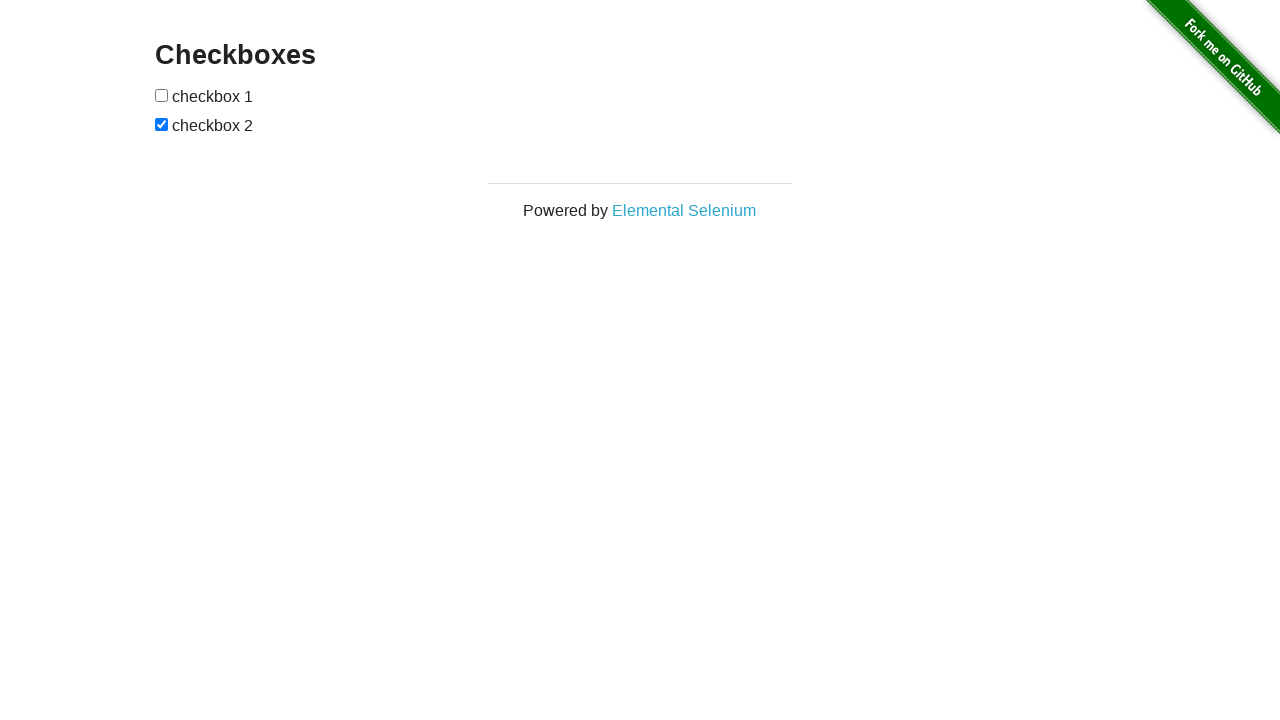

Located second checkbox element
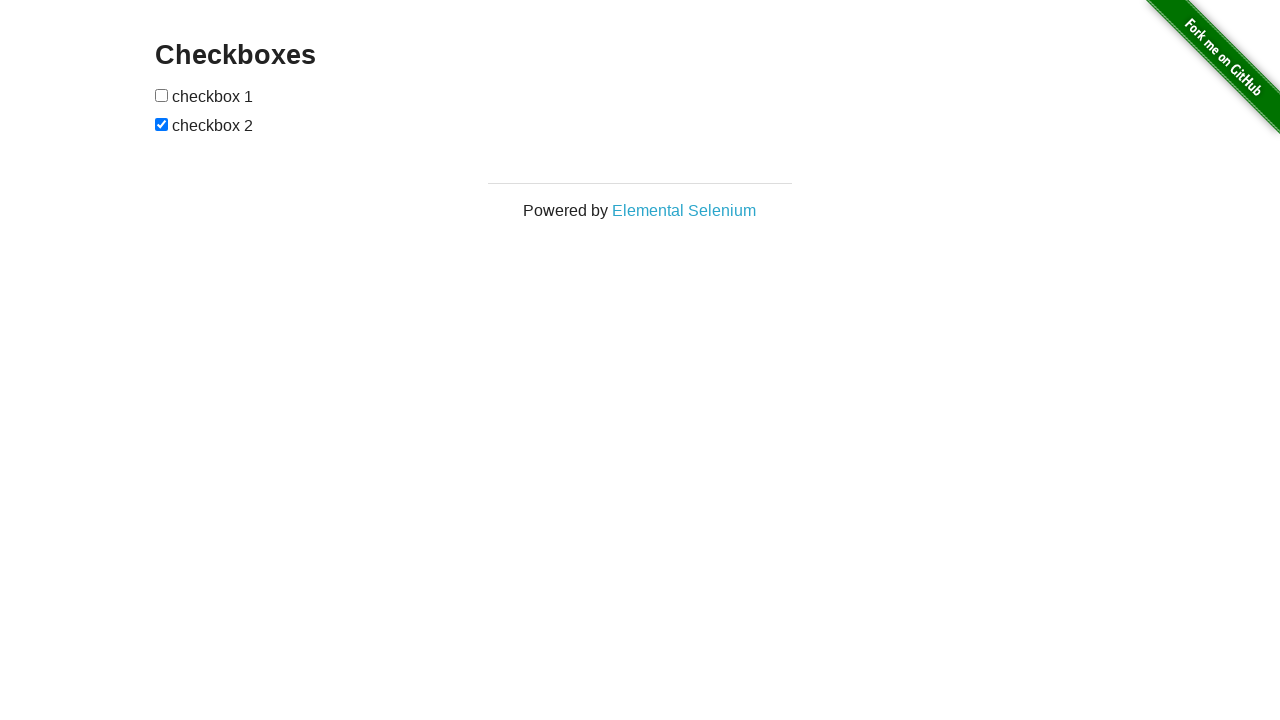

First checkbox was not checked, clicked to select it at (162, 95) on xpath=(//input)[1]
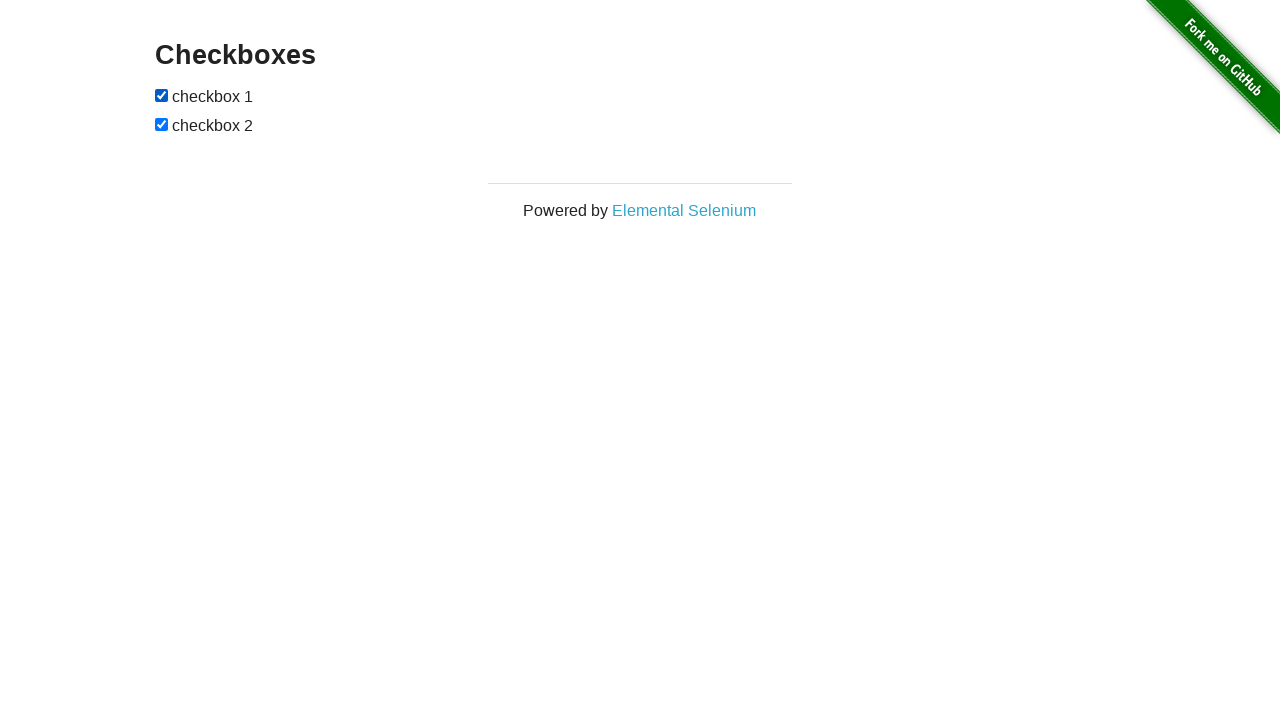

Second checkbox was already checked, no action needed
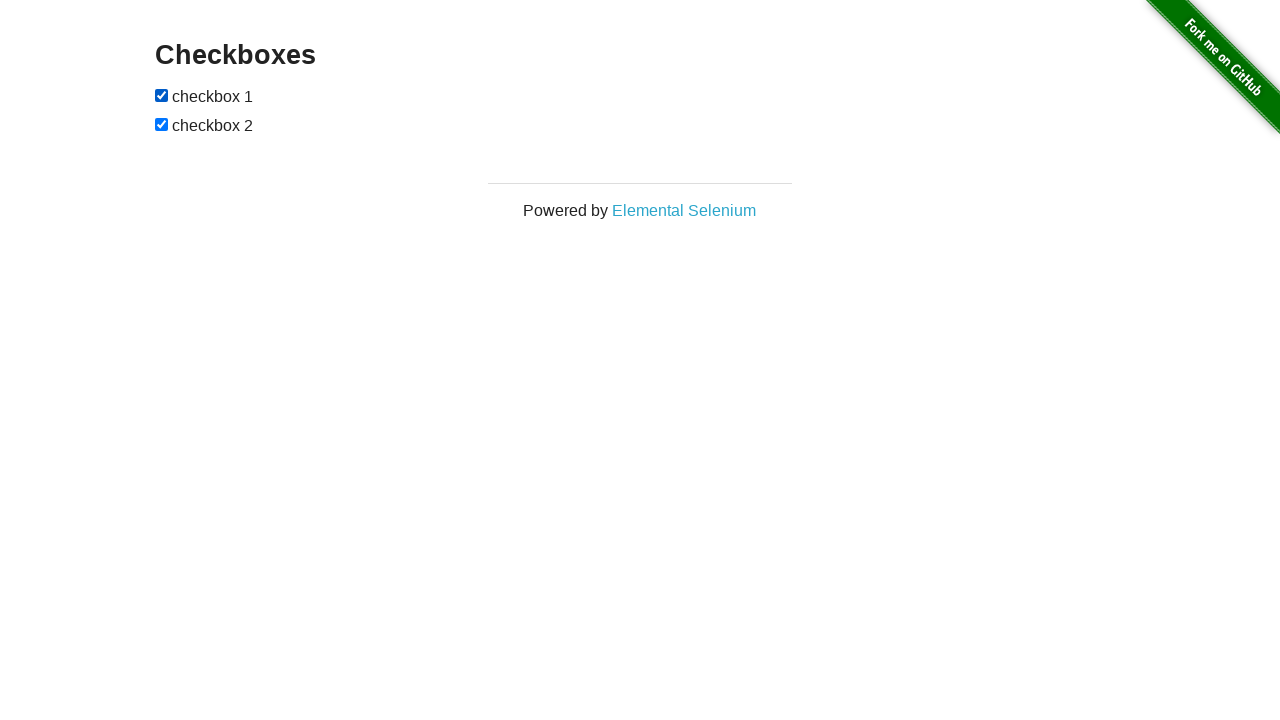

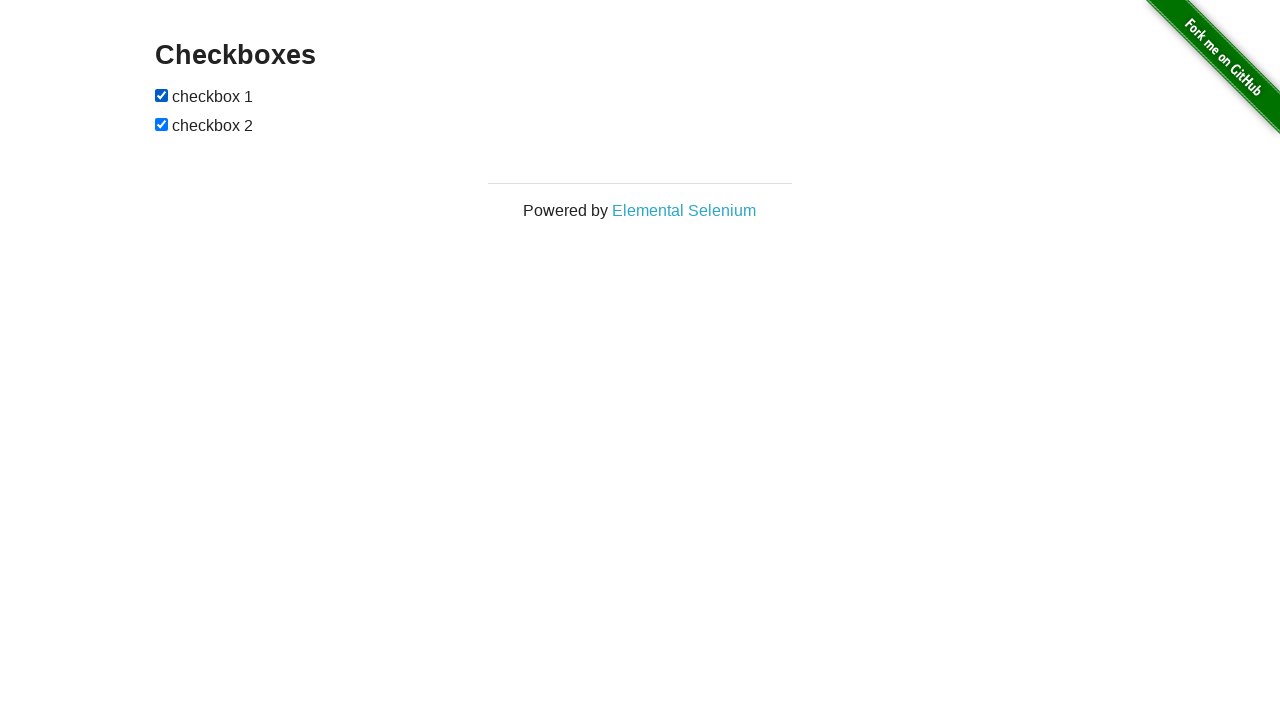